Tests that whitespace is trimmed from edited todo text

Starting URL: https://demo.playwright.dev/todomvc

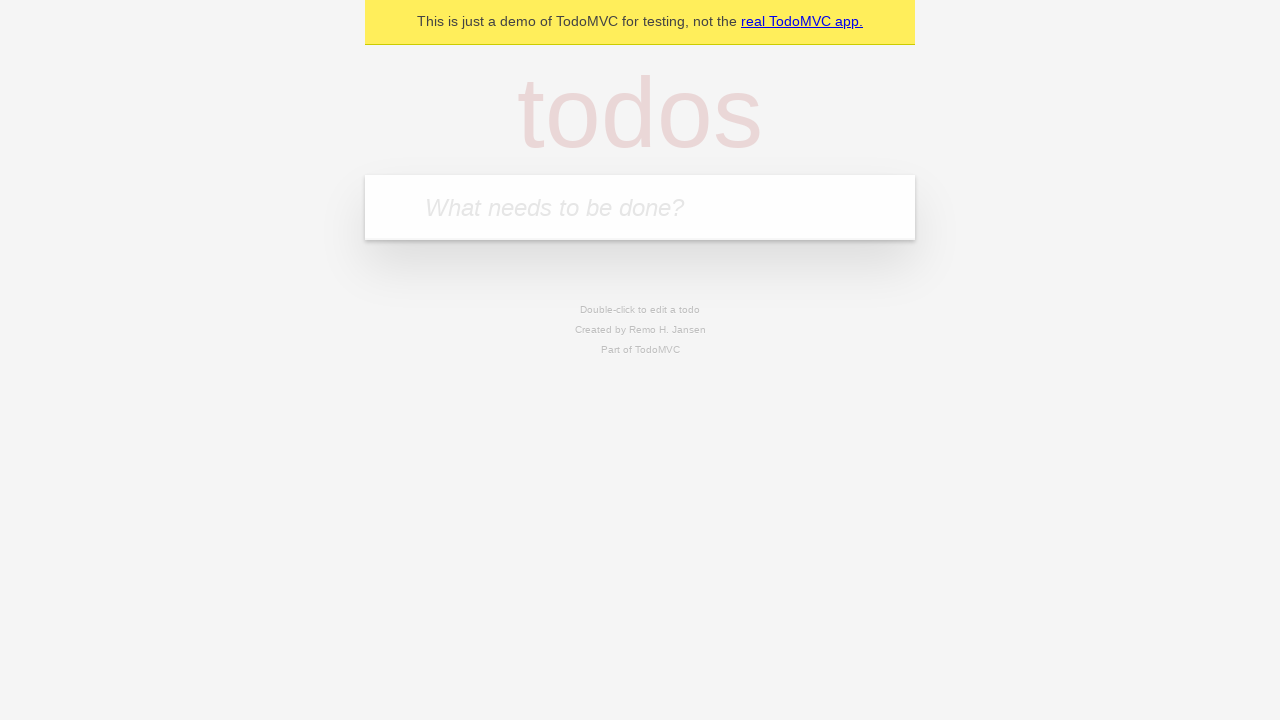

Filled first todo with 'buy some cheese' on internal:attr=[placeholder="What needs to be done?"i]
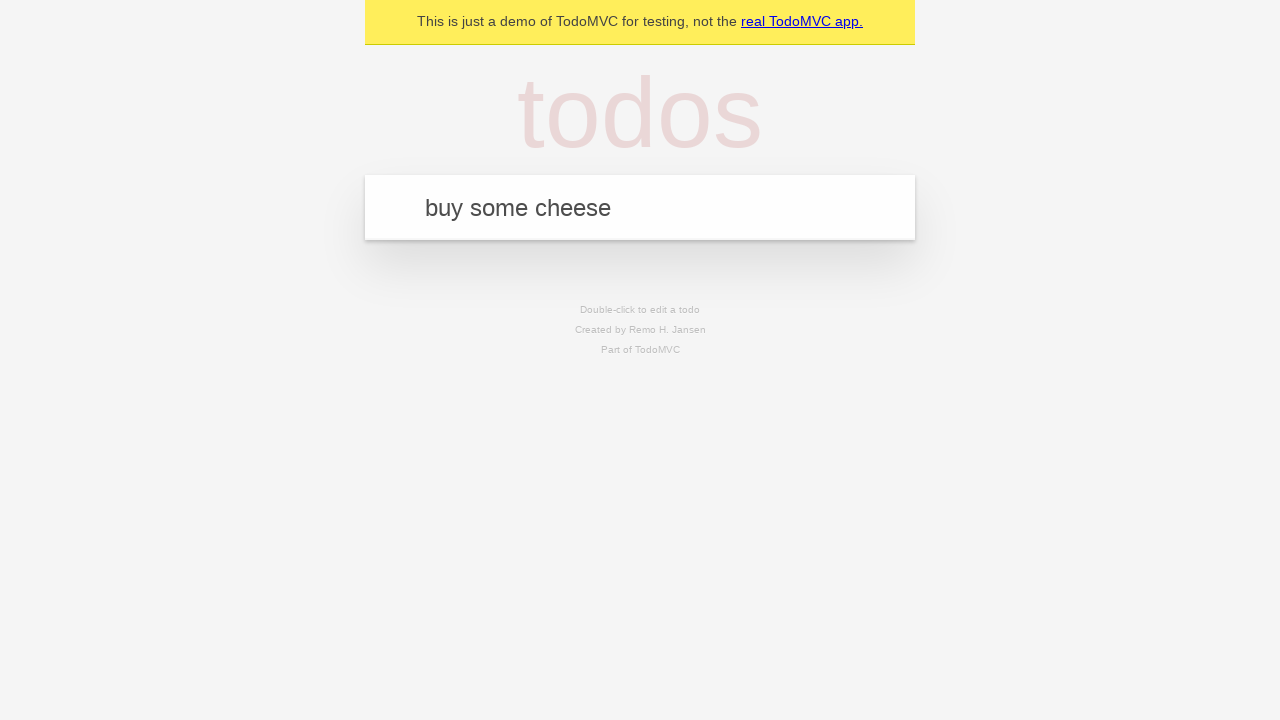

Pressed Enter to create first todo on internal:attr=[placeholder="What needs to be done?"i]
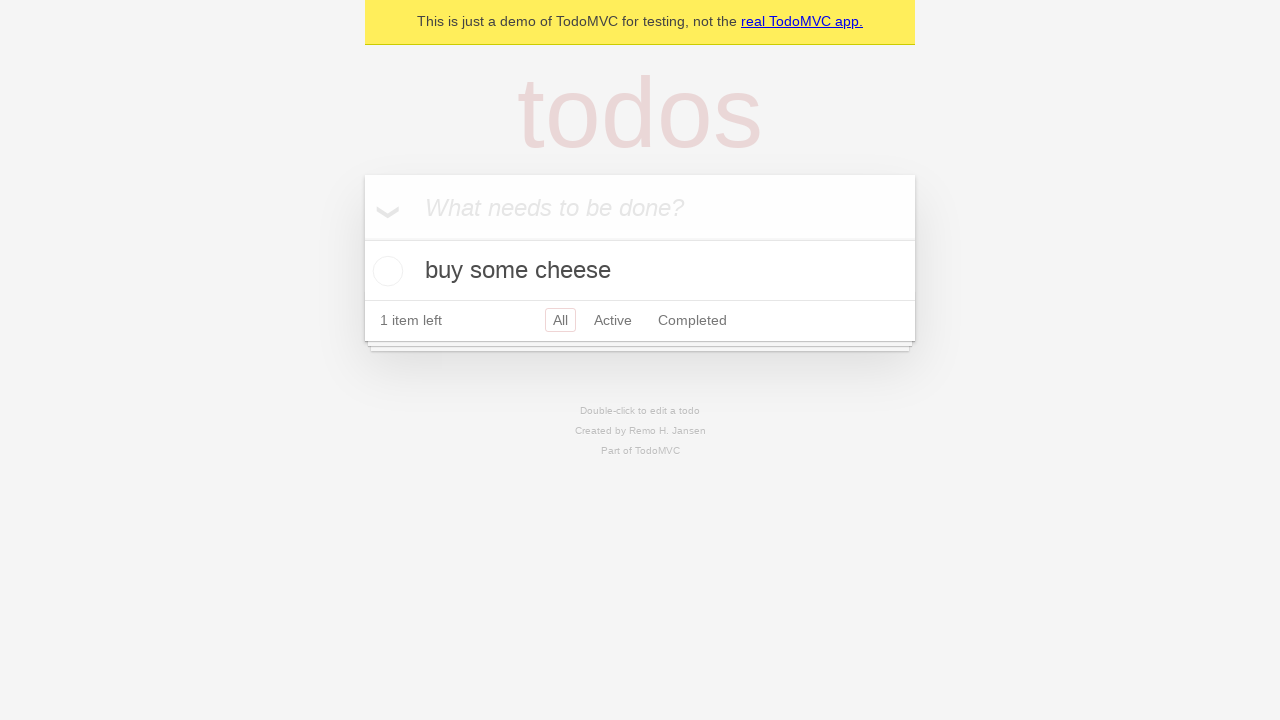

Filled second todo with 'feed the cat' on internal:attr=[placeholder="What needs to be done?"i]
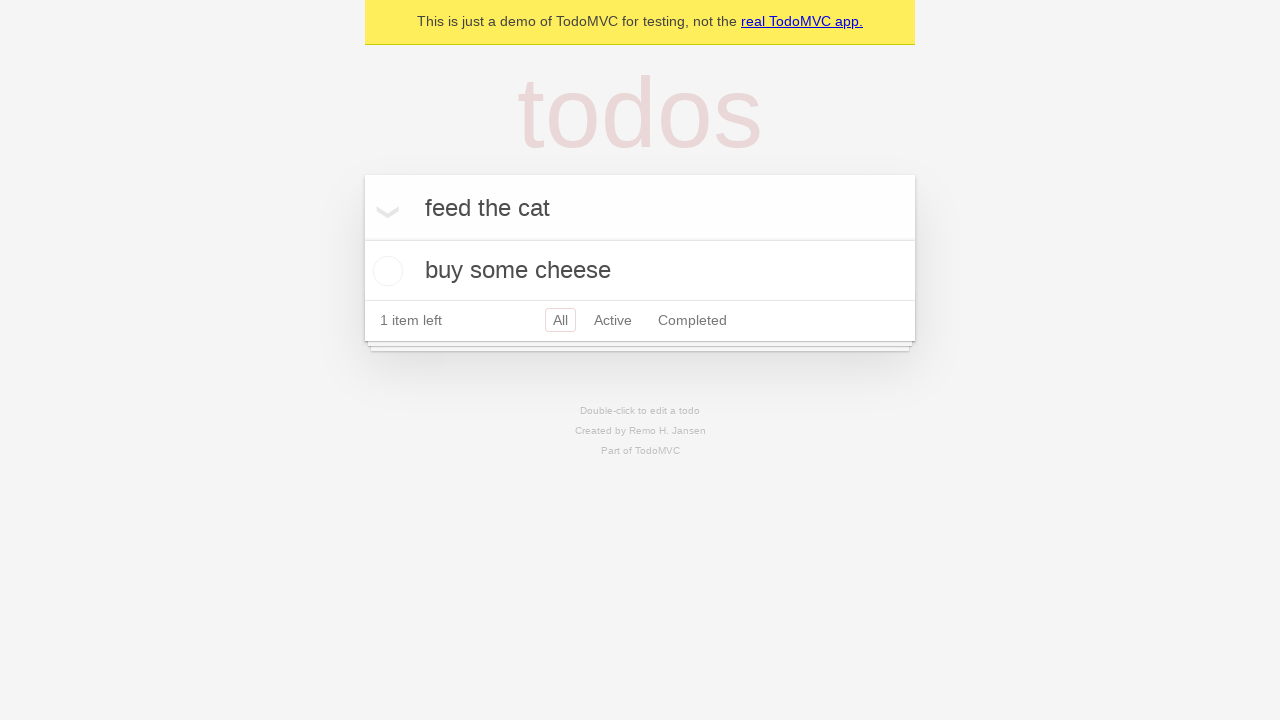

Pressed Enter to create second todo on internal:attr=[placeholder="What needs to be done?"i]
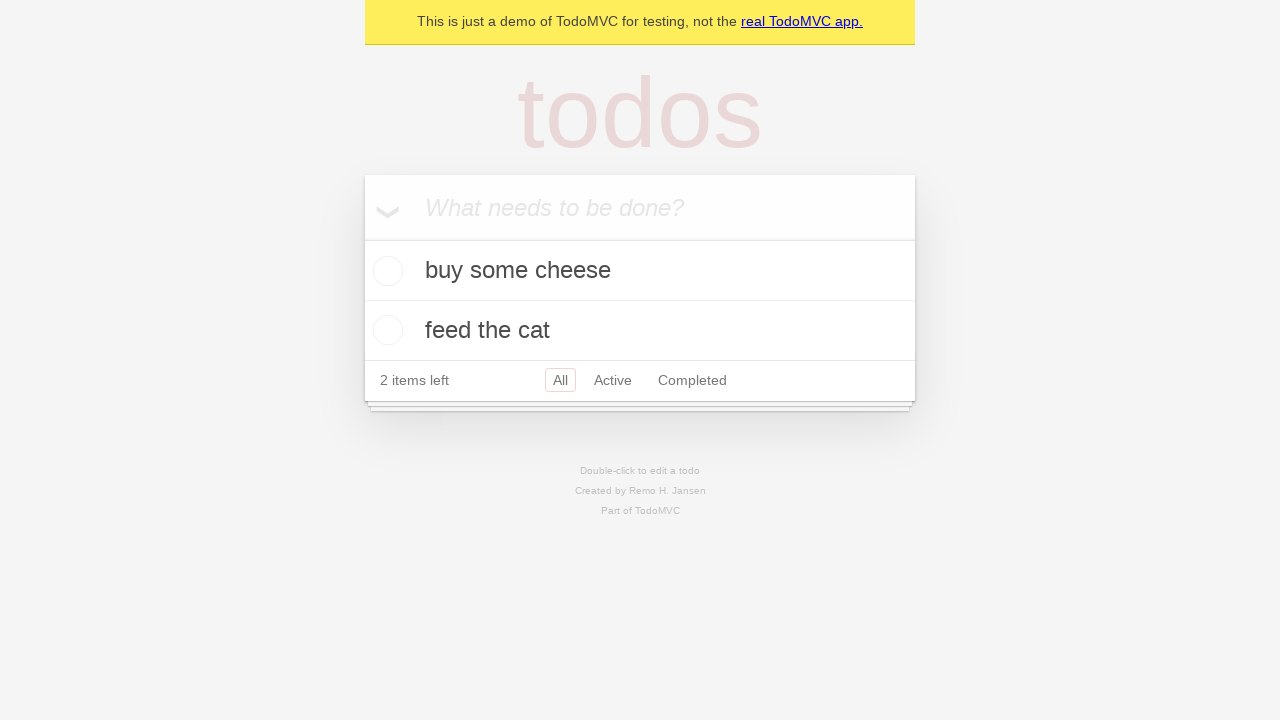

Filled third todo with 'book a doctors appointment' on internal:attr=[placeholder="What needs to be done?"i]
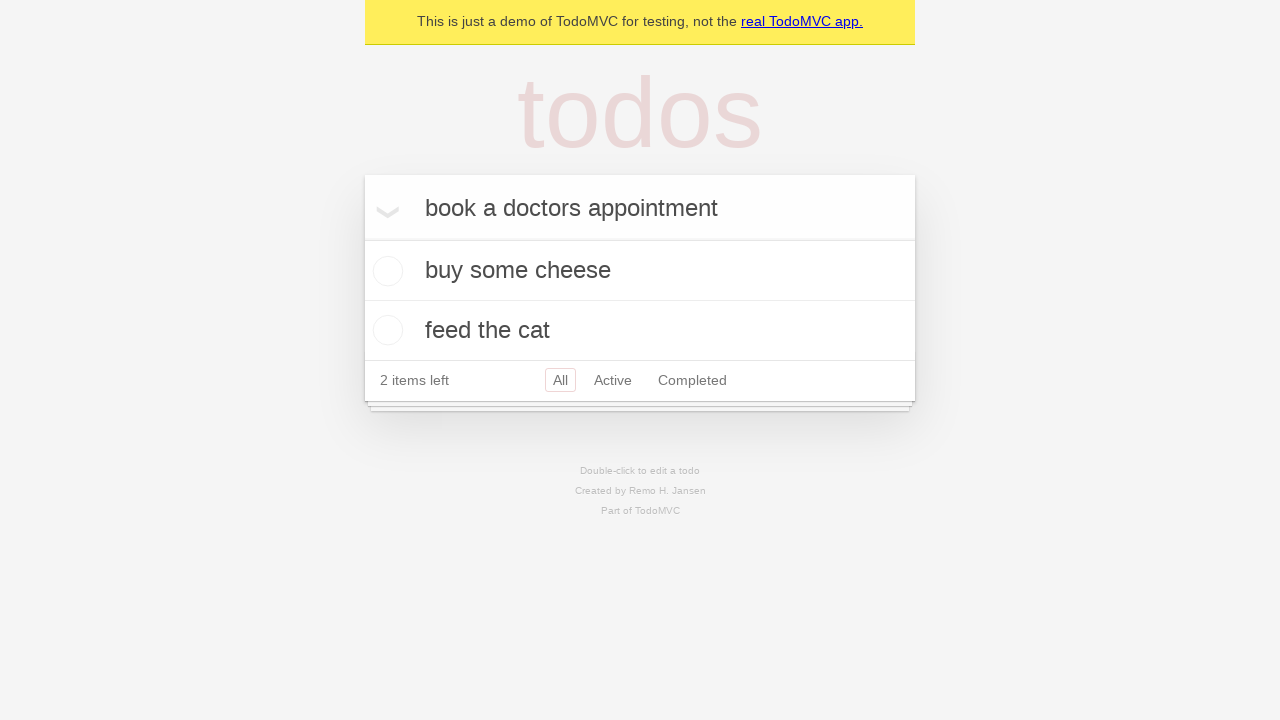

Pressed Enter to create third todo on internal:attr=[placeholder="What needs to be done?"i]
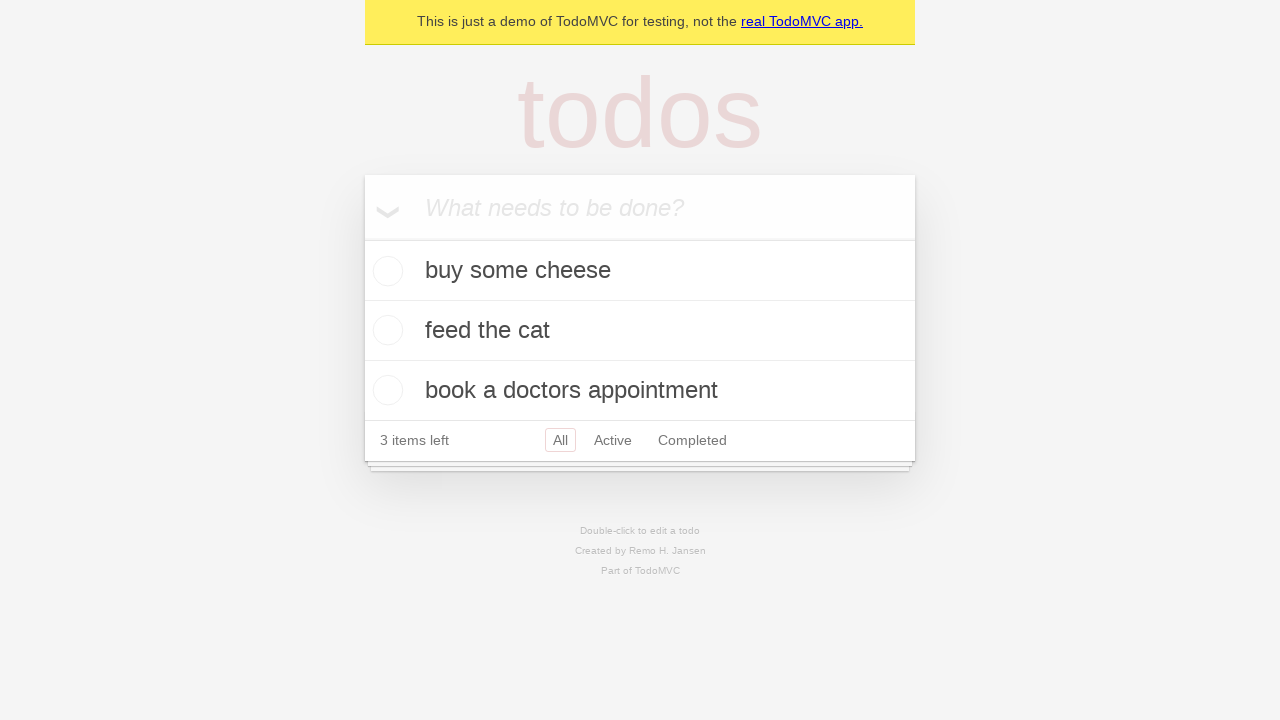

Double-clicked second todo to enter edit mode at (640, 331) on internal:testid=[data-testid="todo-item"s] >> nth=1
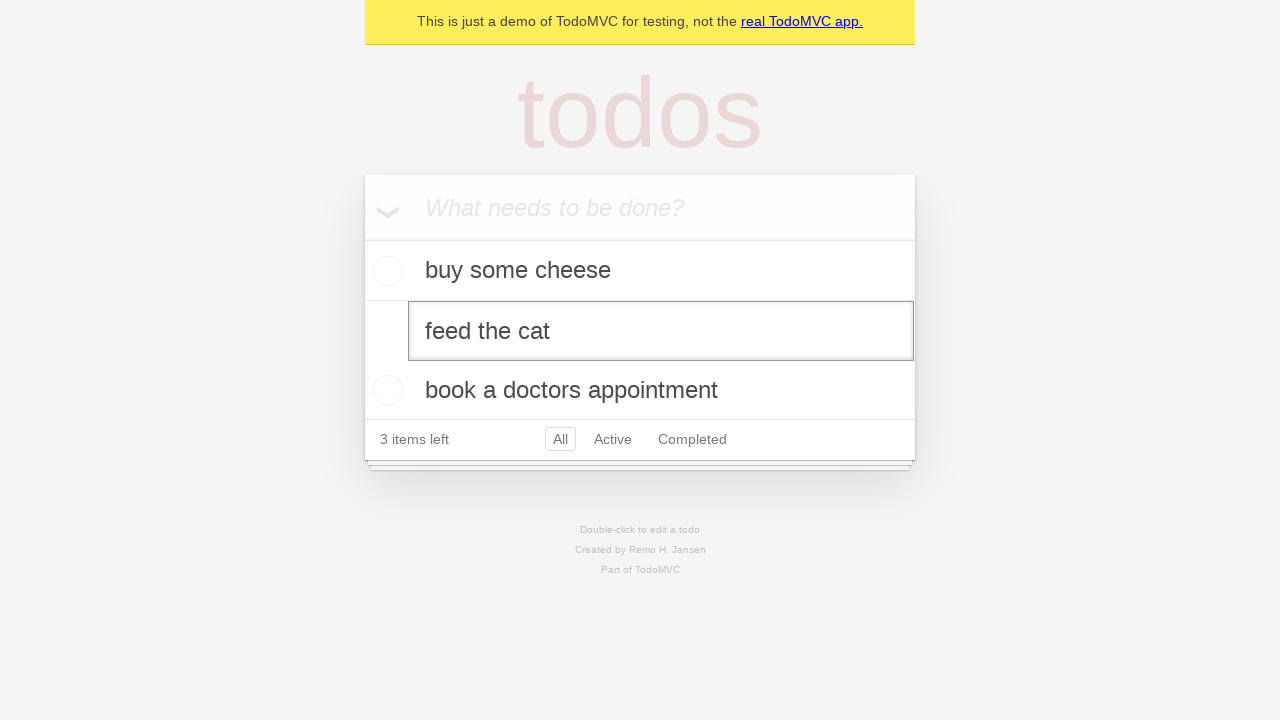

Filled edit textbox with '    buy some sausages    ' (with leading/trailing whitespace) on internal:testid=[data-testid="todo-item"s] >> nth=1 >> internal:role=textbox[nam
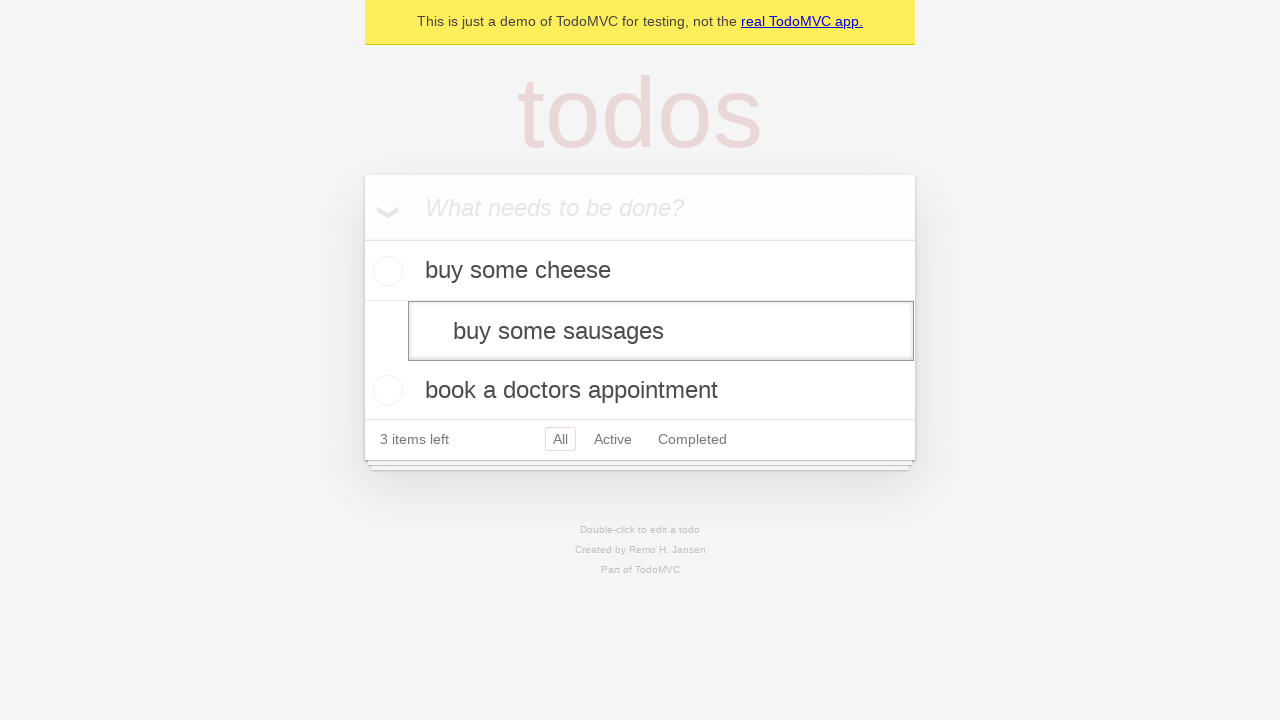

Pressed Enter to confirm edit and verify whitespace trimming on internal:testid=[data-testid="todo-item"s] >> nth=1 >> internal:role=textbox[nam
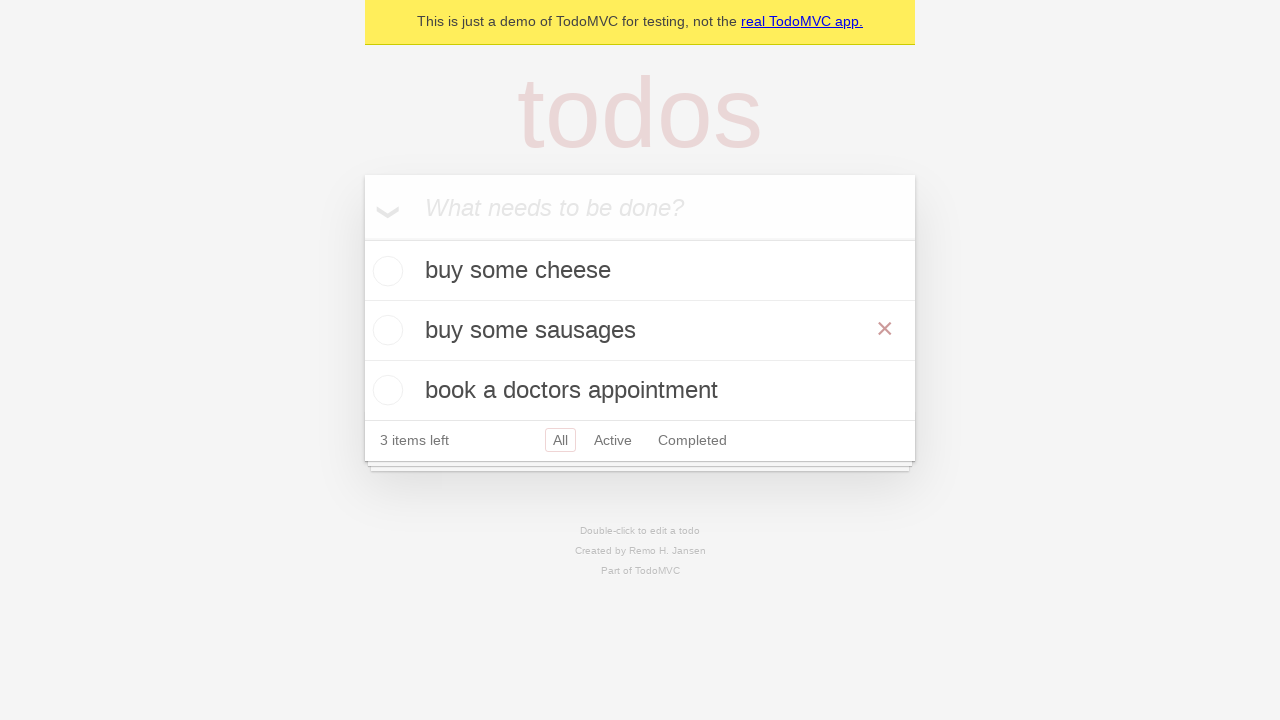

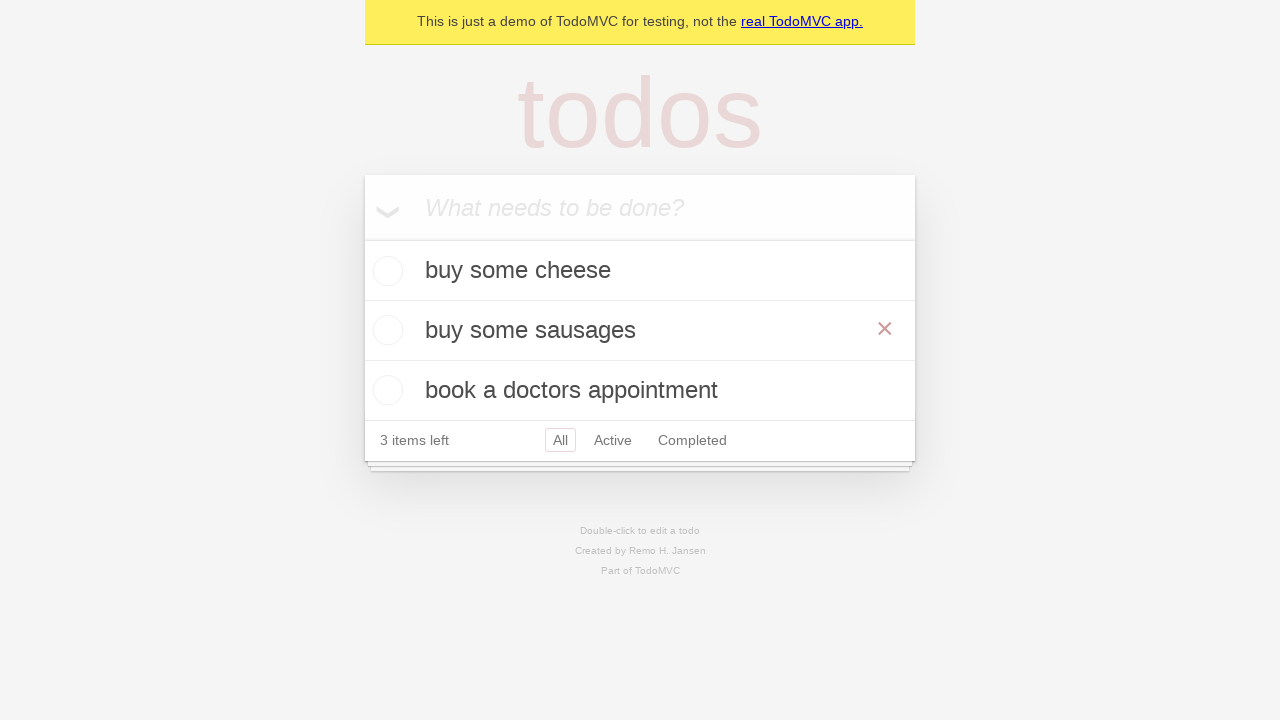